Tests JavaScript prompt alert functionality by clicking to trigger a prompt, entering text, accepting the alert, and verifying the entered text appears on the page.

Starting URL: http://automationbykrishna.com/#

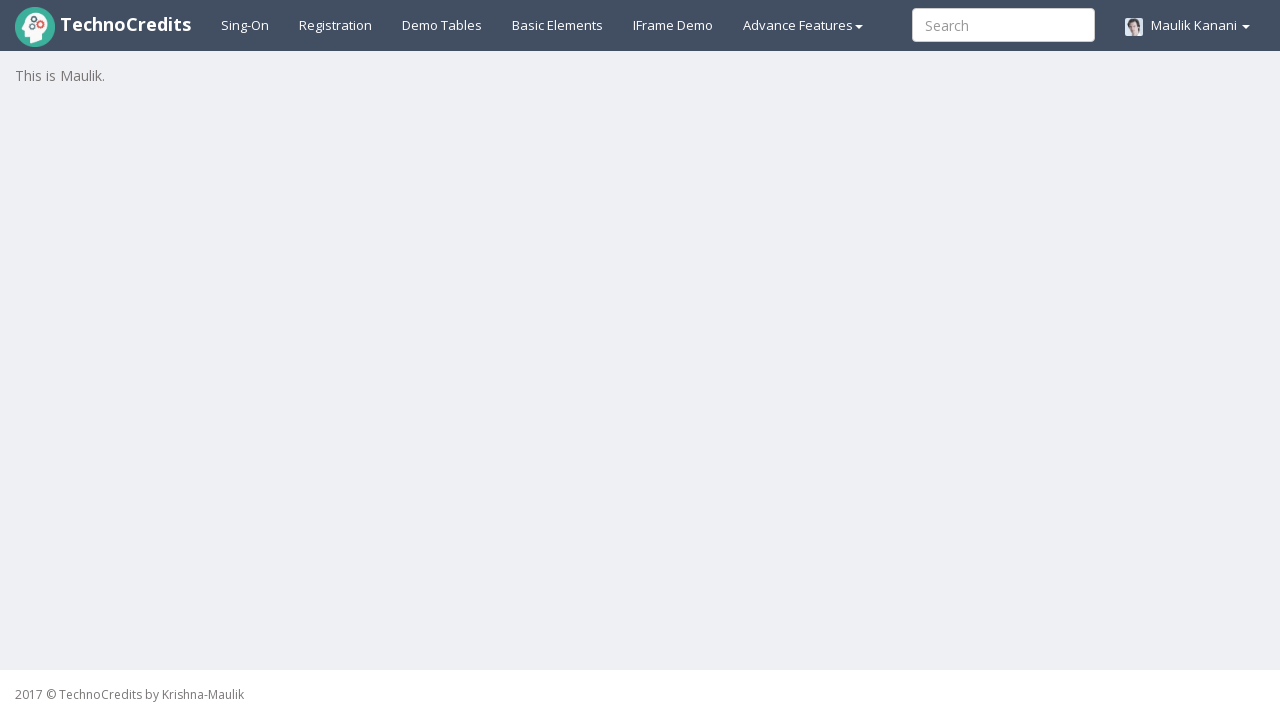

Clicked Basic Elements button at (558, 25) on #basicelements
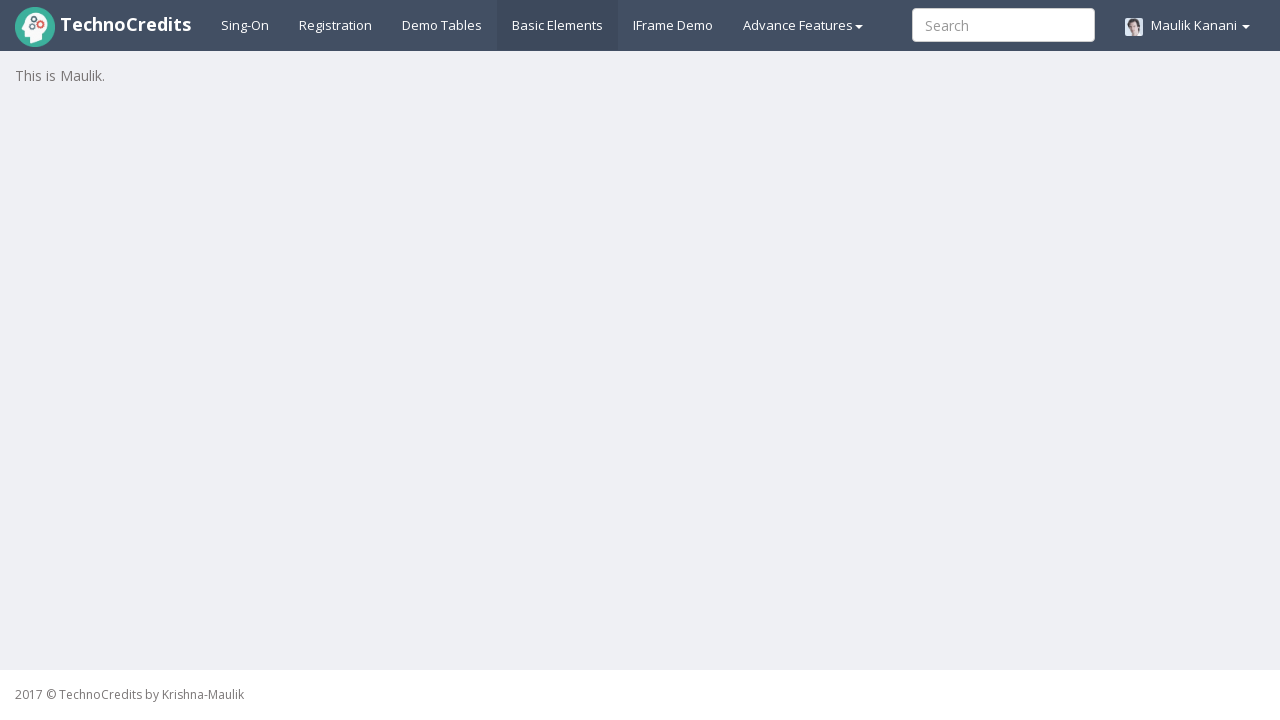

Waited for page transition
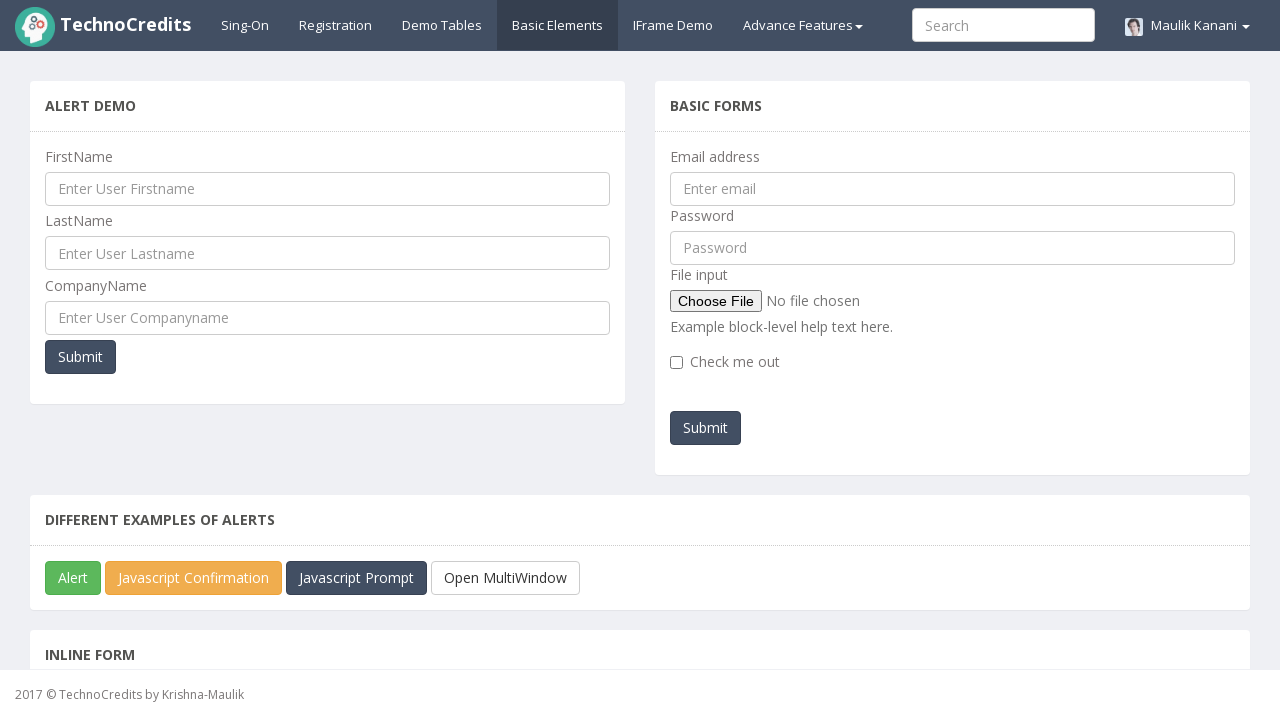

Clicked JavaScript Prompt button at (356, 578) on #javascriptPromp
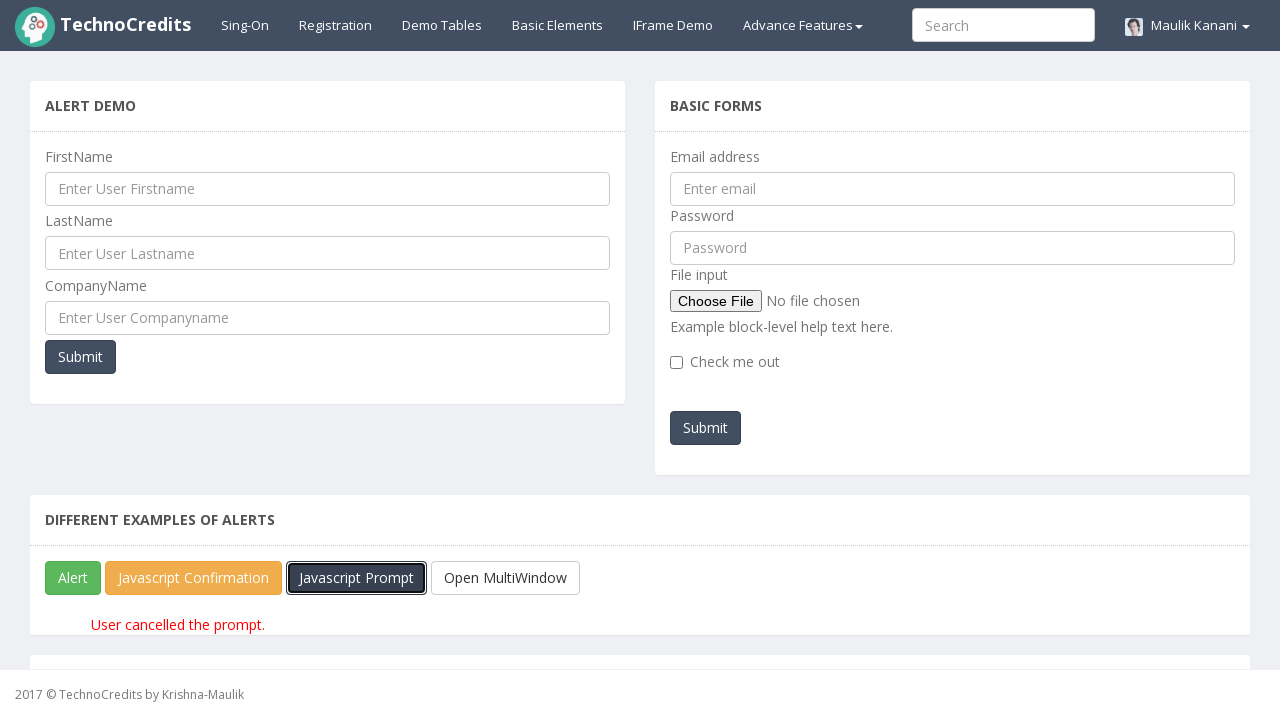

Set up dialog handler for JavaScript prompt
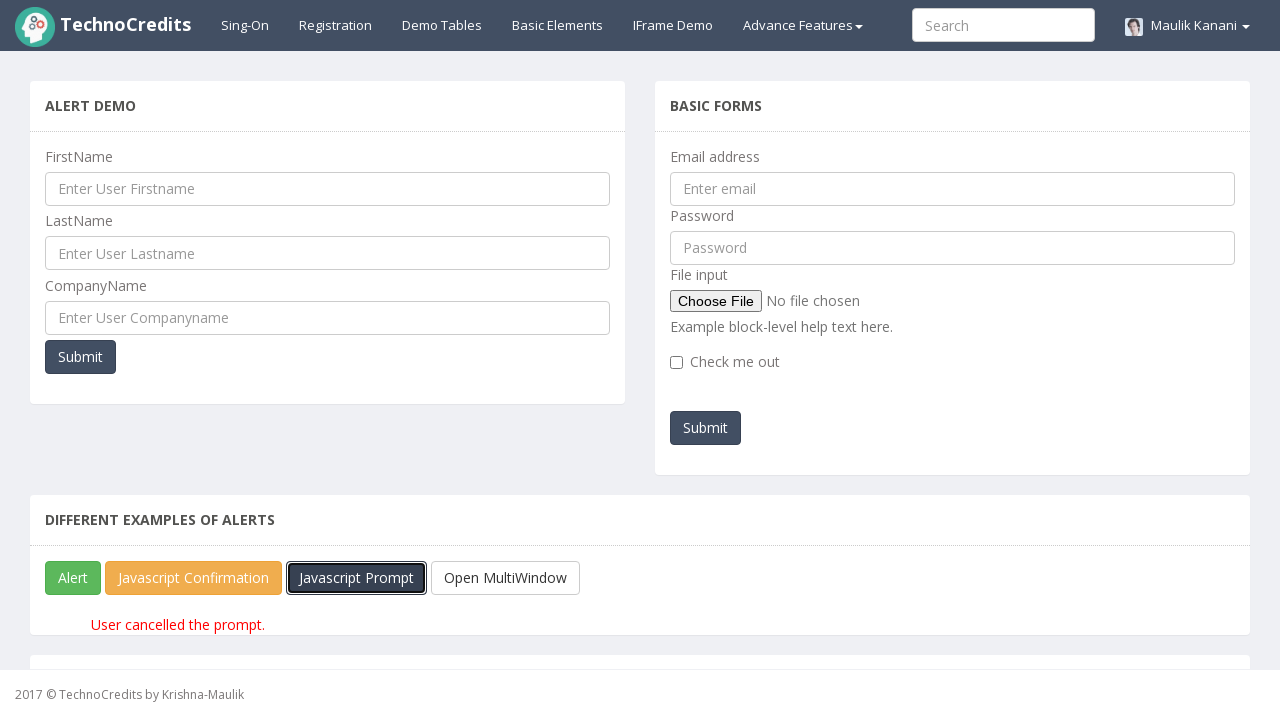

Re-clicked JavaScript Prompt button to trigger dialog at (356, 578) on #javascriptPromp
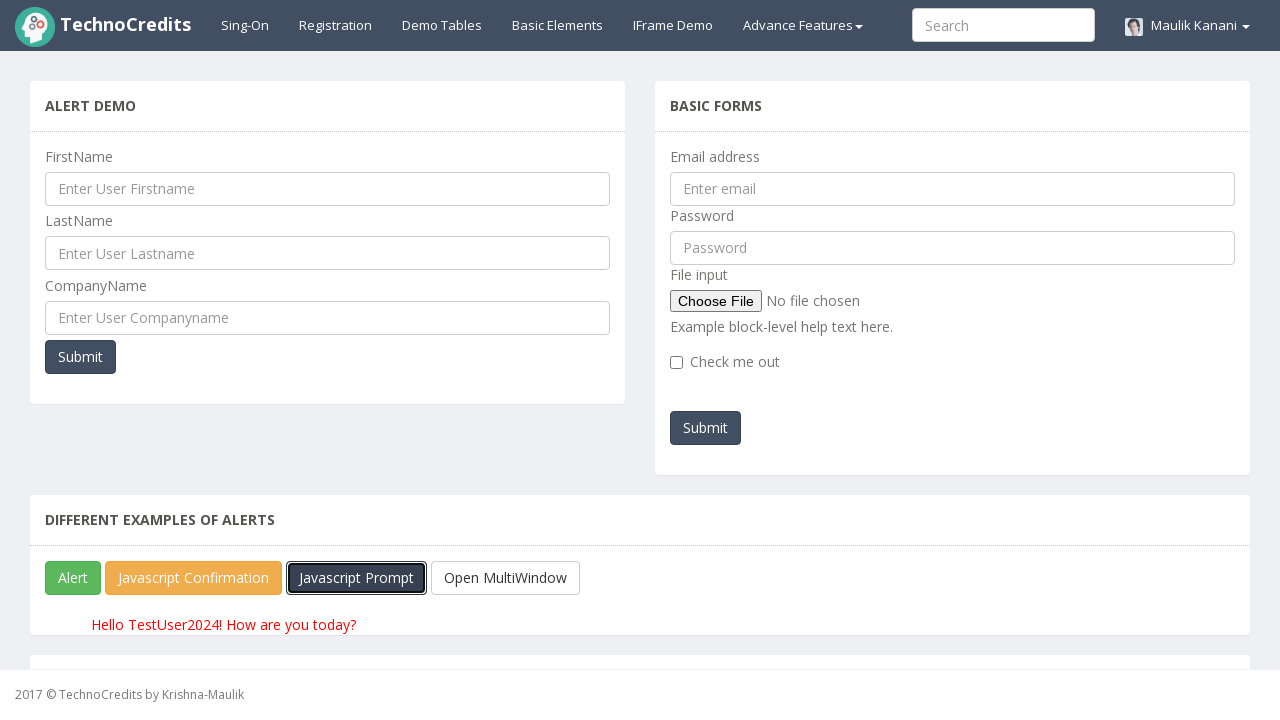

Waited for dialog to be handled
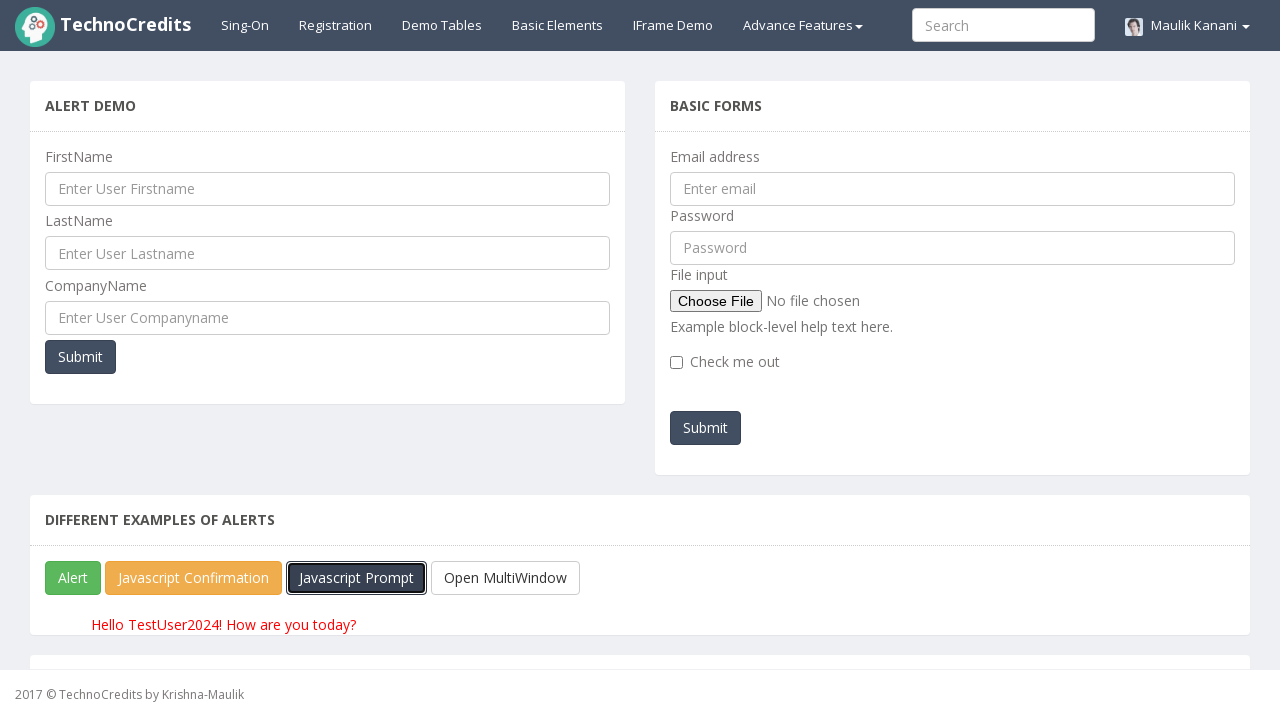

Result paragraph element loaded
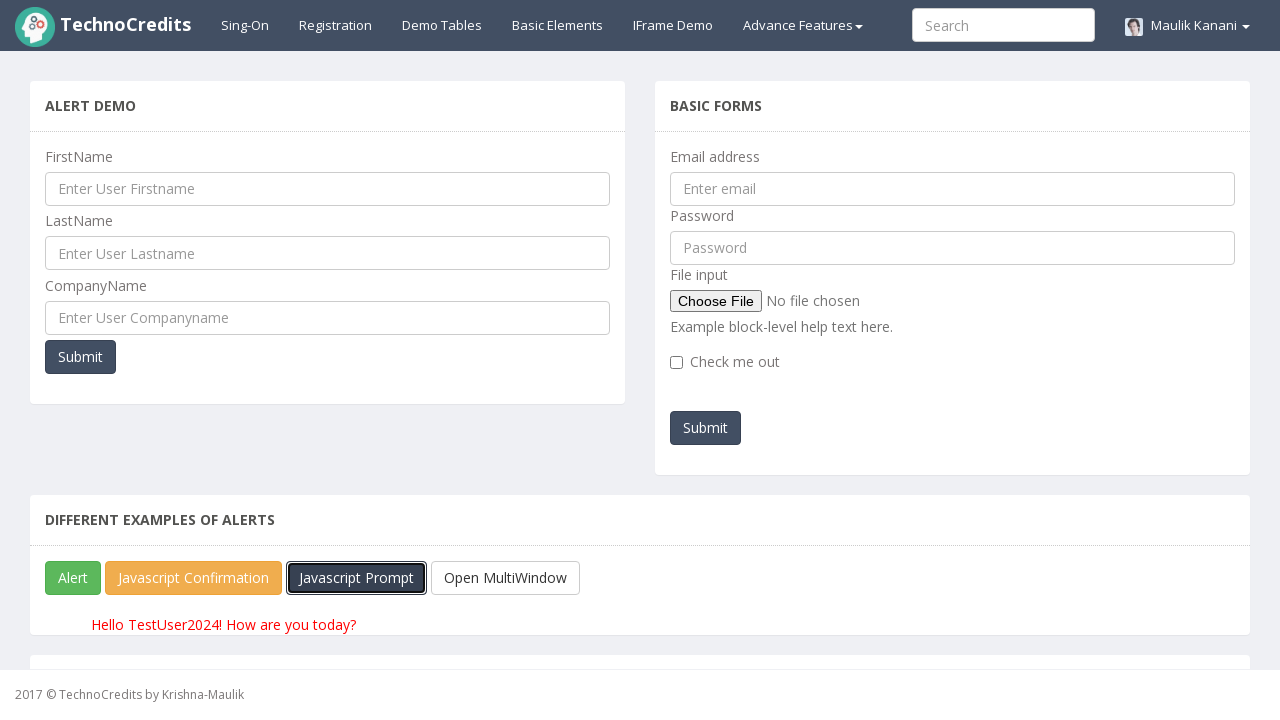

Retrieved result text from paragraph: 'Hello TestUser2024! How are you today?'
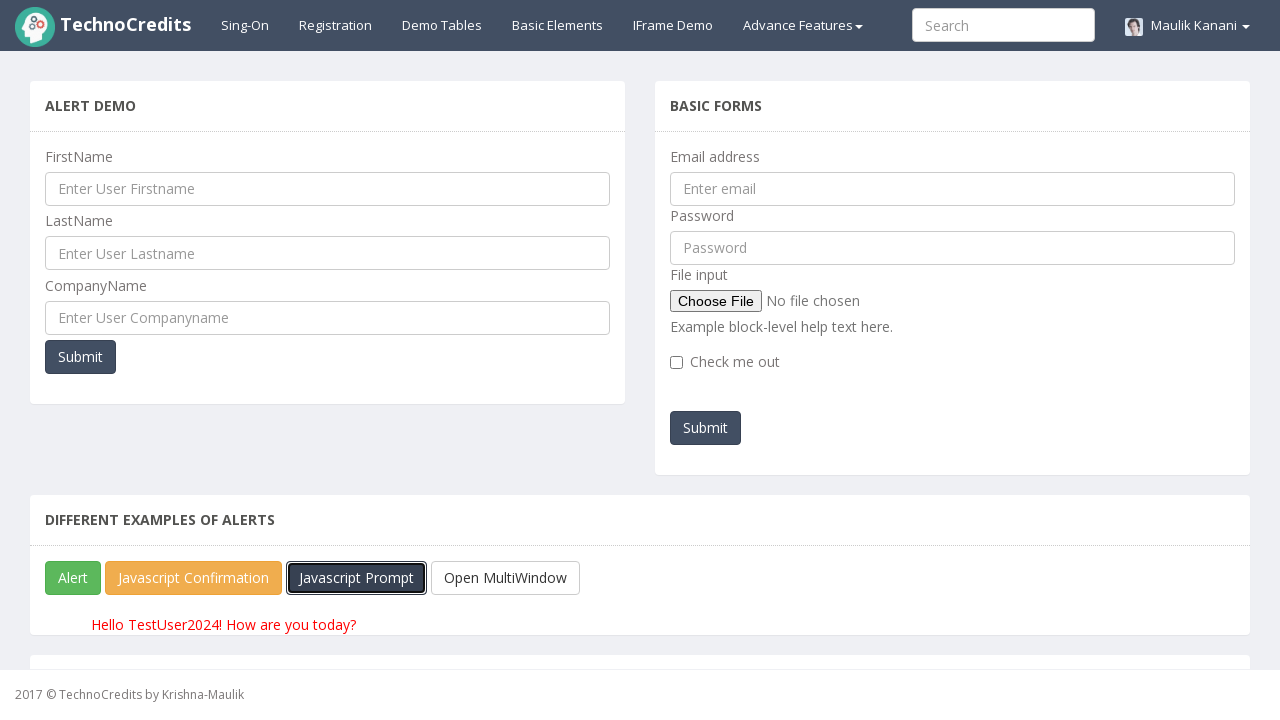

Verified that entered text 'TestUser2024' appears in result
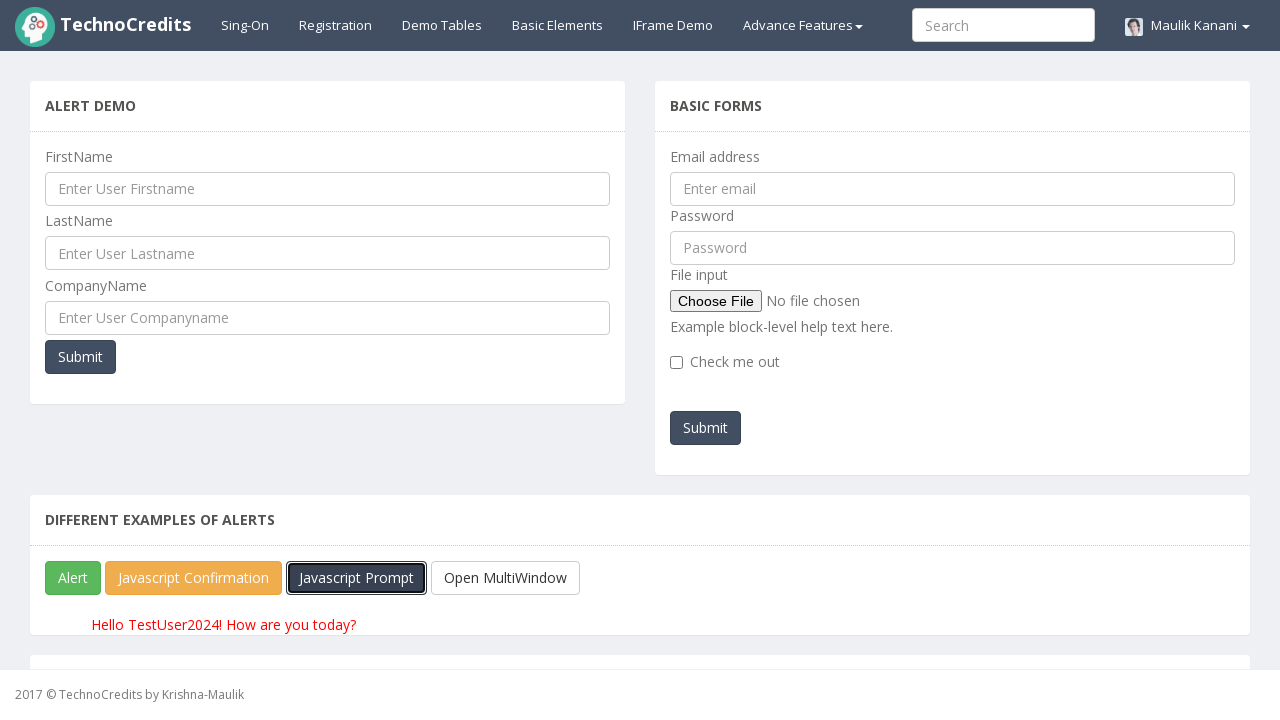

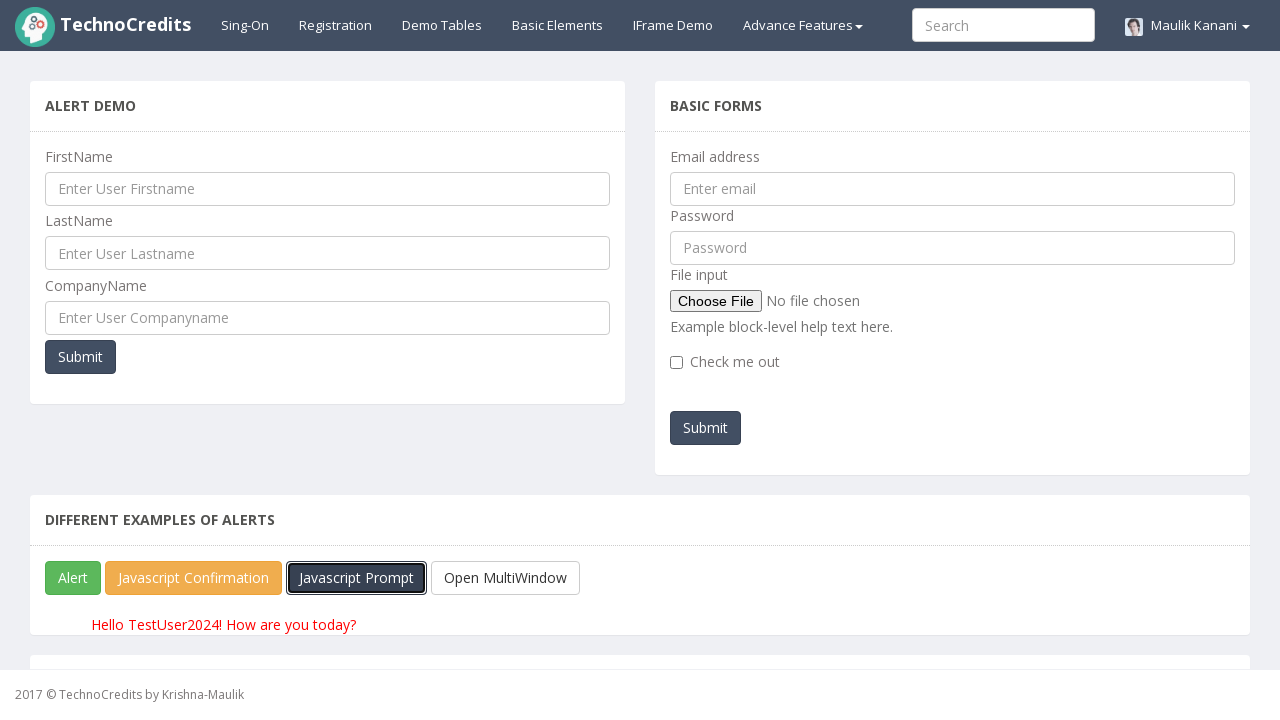